Tests a text box form by filling in user name, email, current address, and permanent address fields, then submitting and verifying the output

Starting URL: https://demoqa.com/text-box

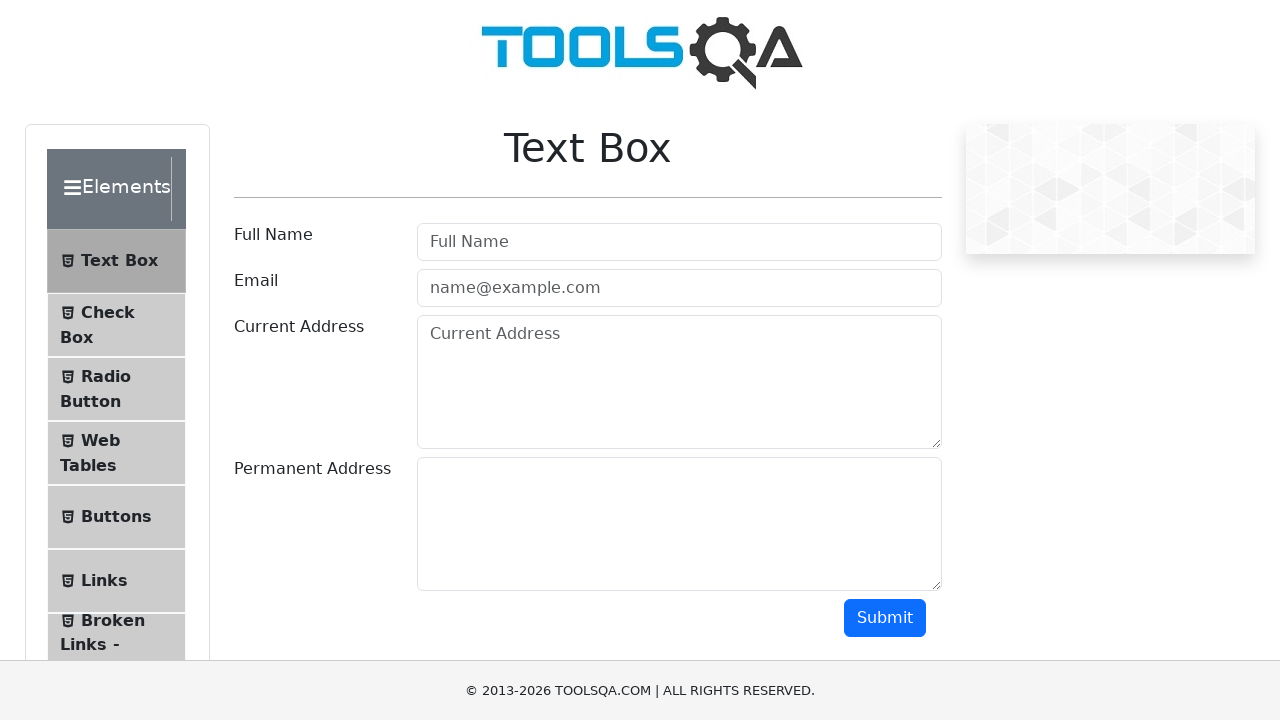

Filled user name field with 'Test User' on #userName
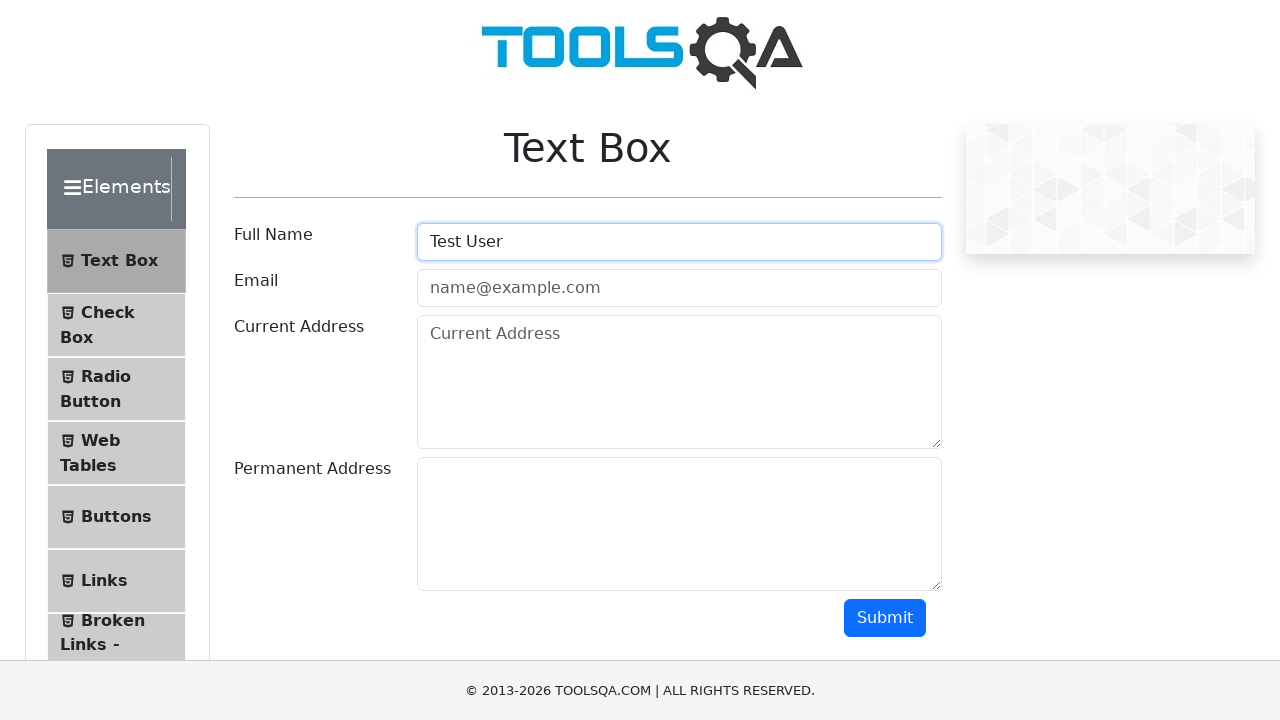

Filled email field with 'johndoe@example.com' on [type=email]
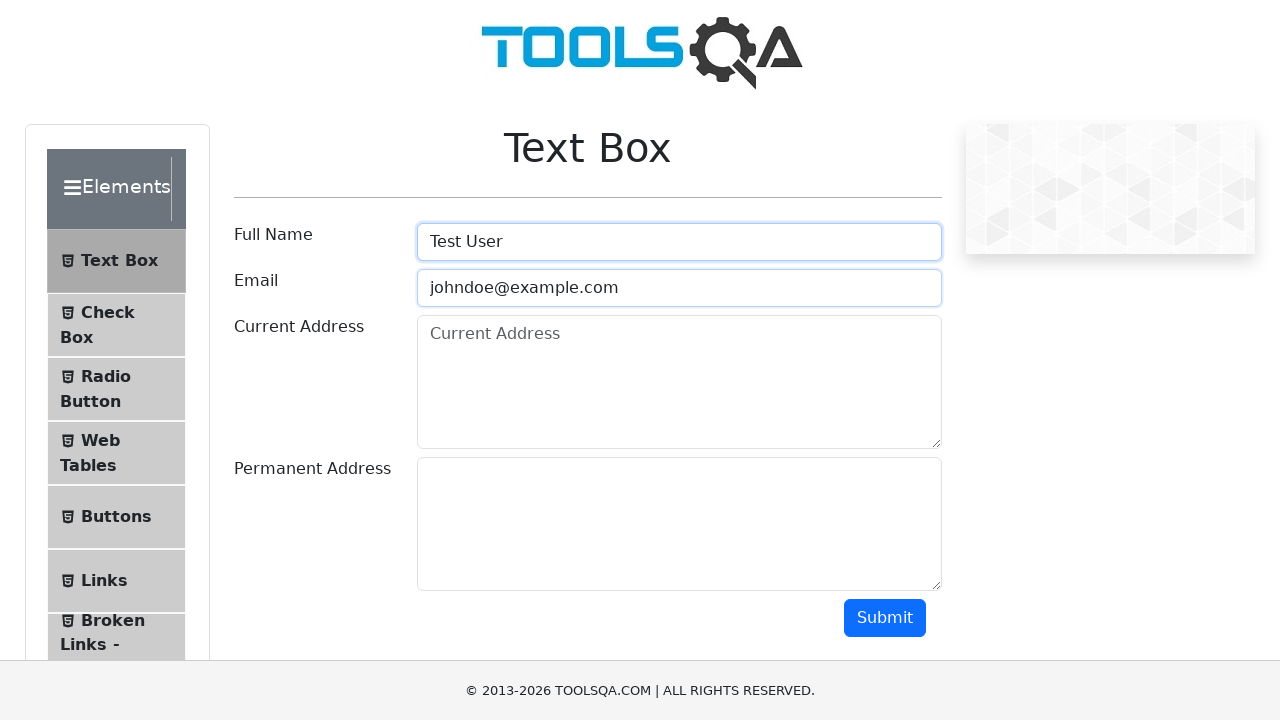

Retrieved all form control elements
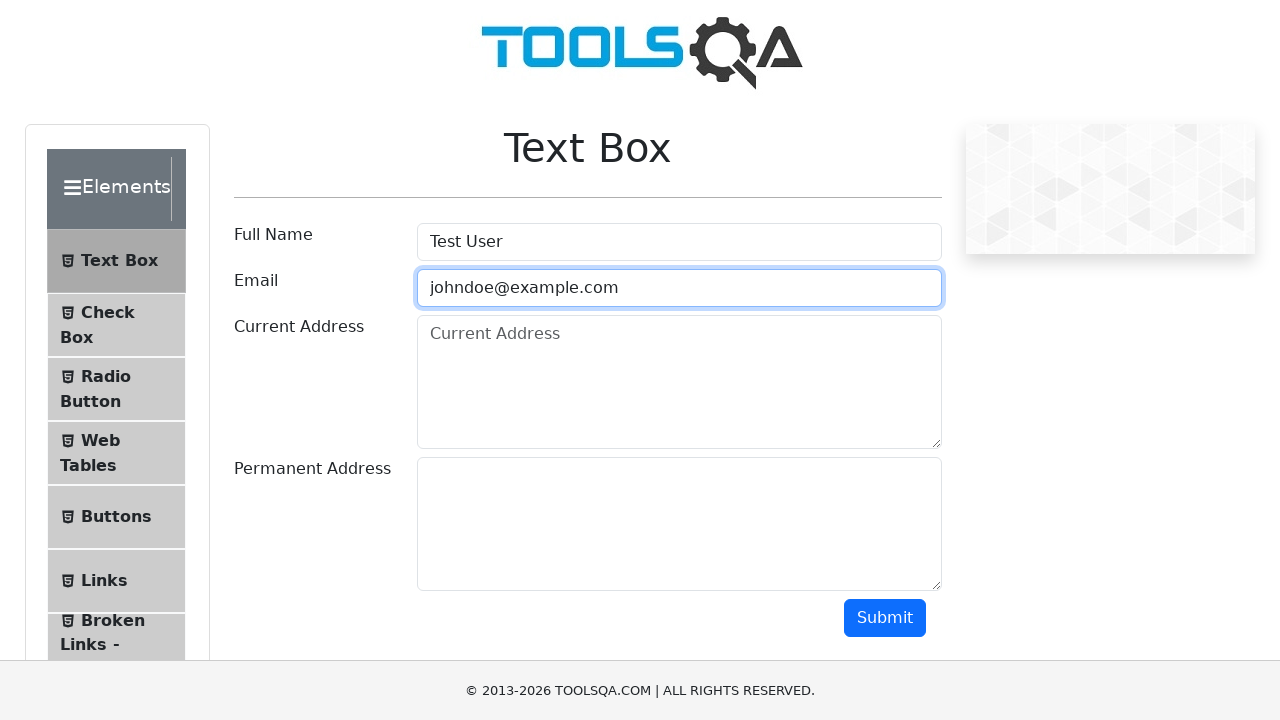

Filled current address field with '123 Main Street, Boston' on .form-control >> nth=2
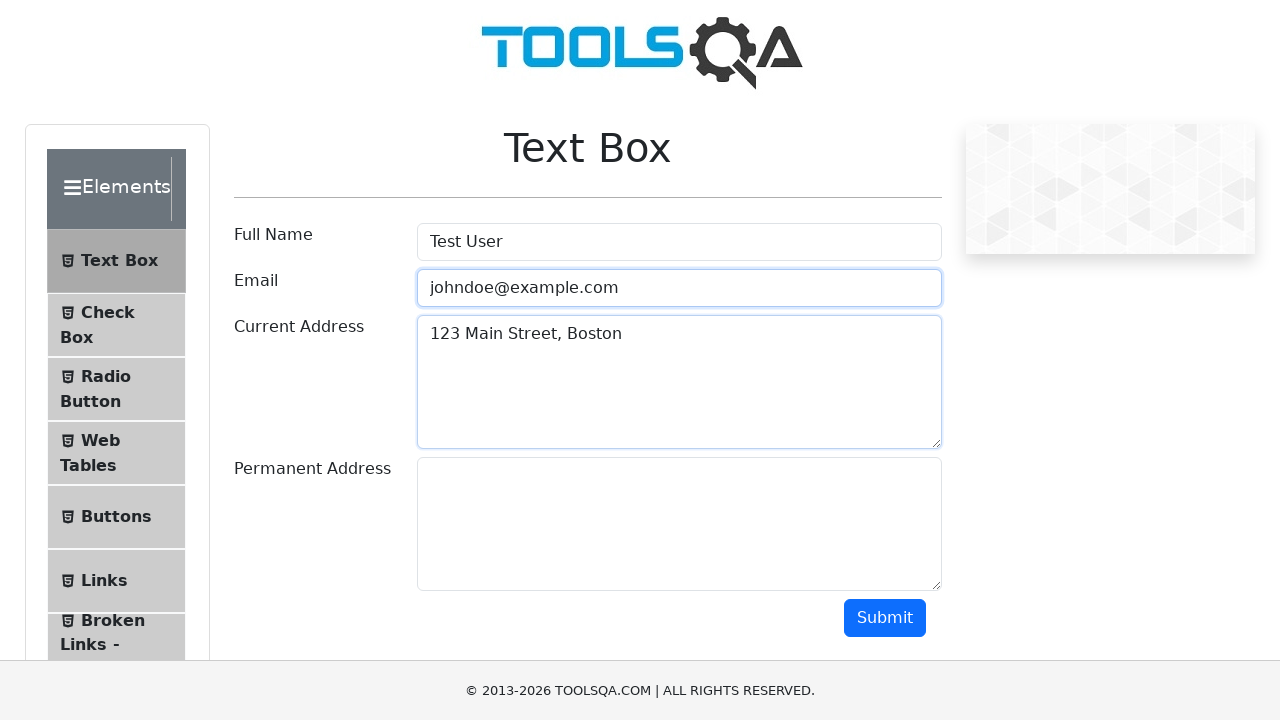

Filled permanent address field with '456 Oak Avenue, Boston' on .form-control >> nth=3
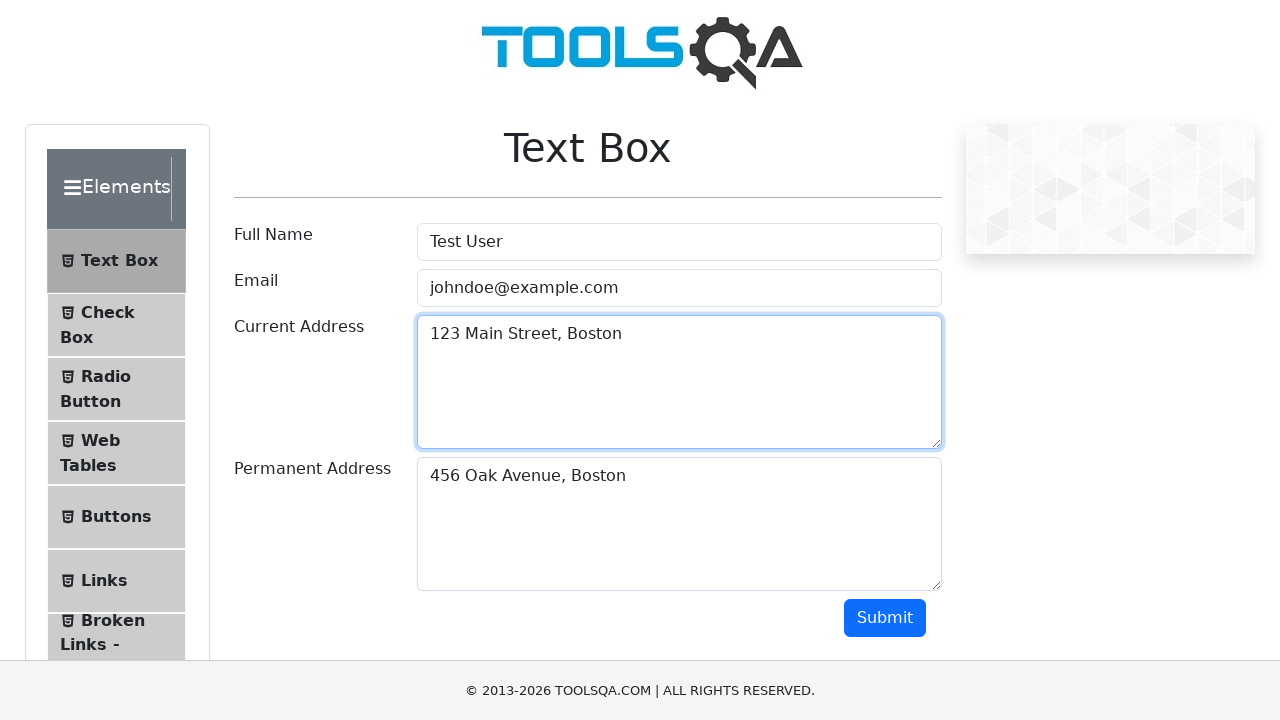

Scrolled down 500 pixels to view submit button
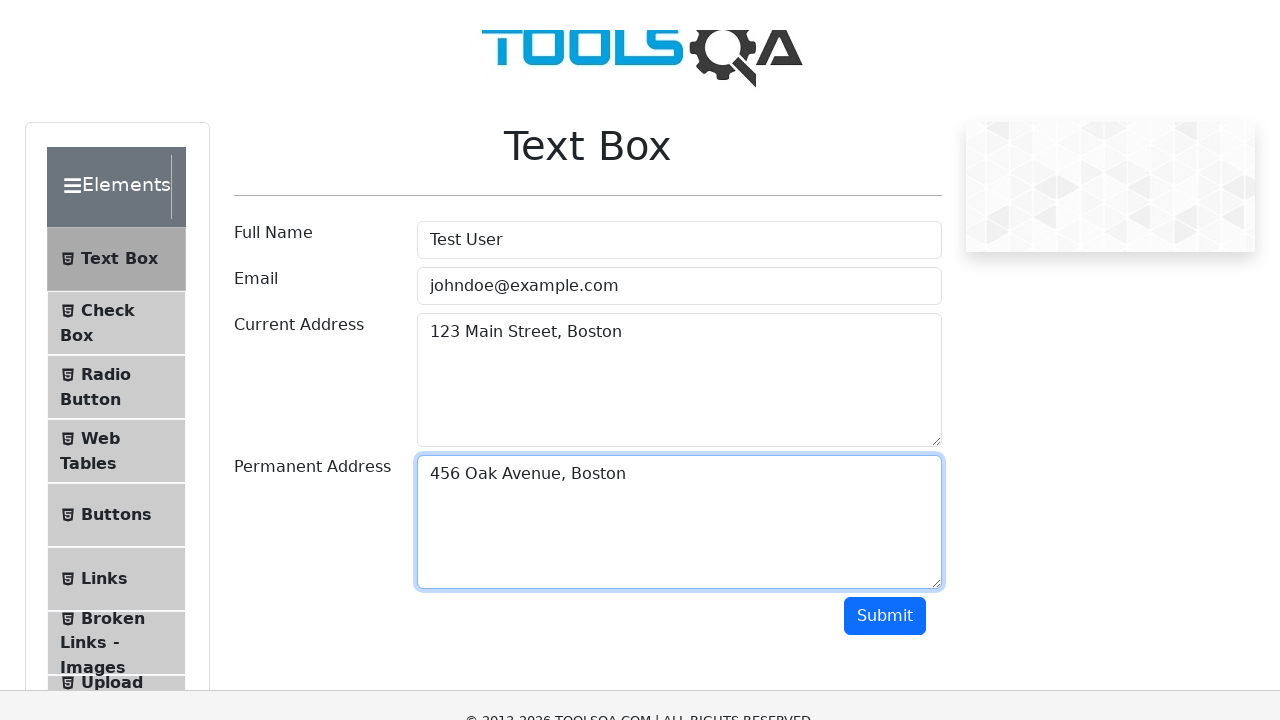

Clicked submit button to submit the form at (885, 118) on button >> nth=1
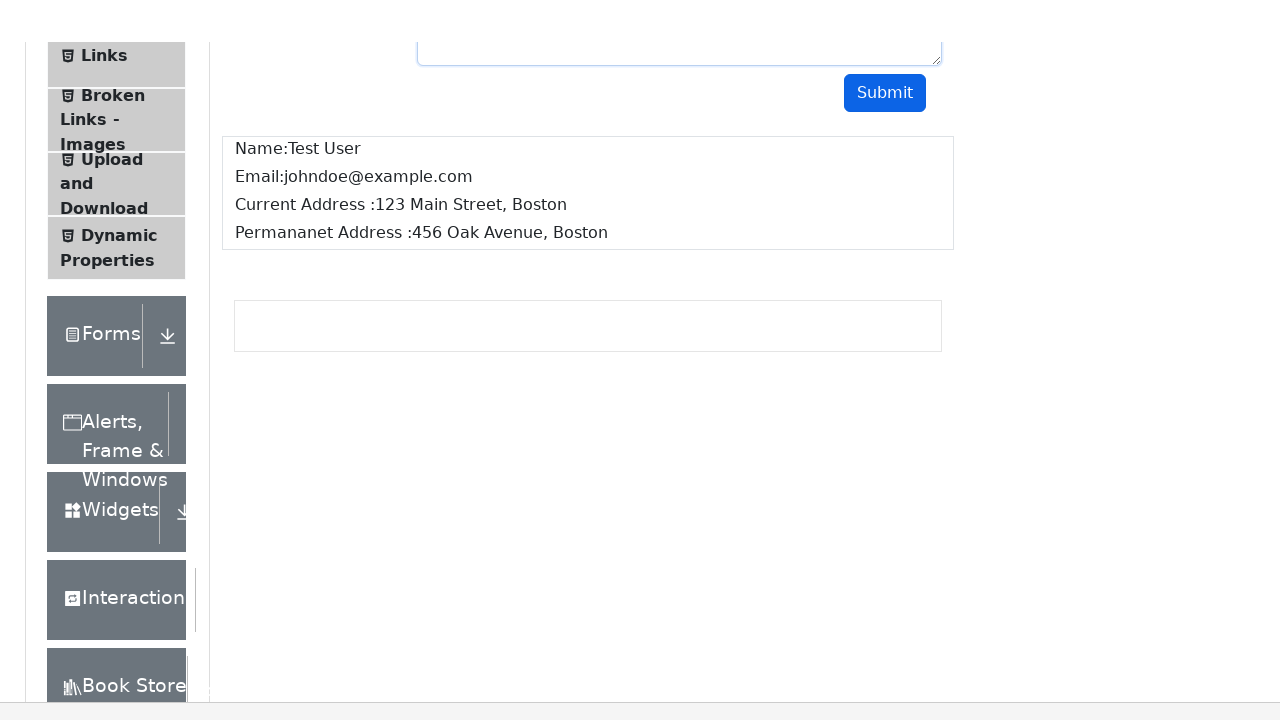

Output section loaded after form submission
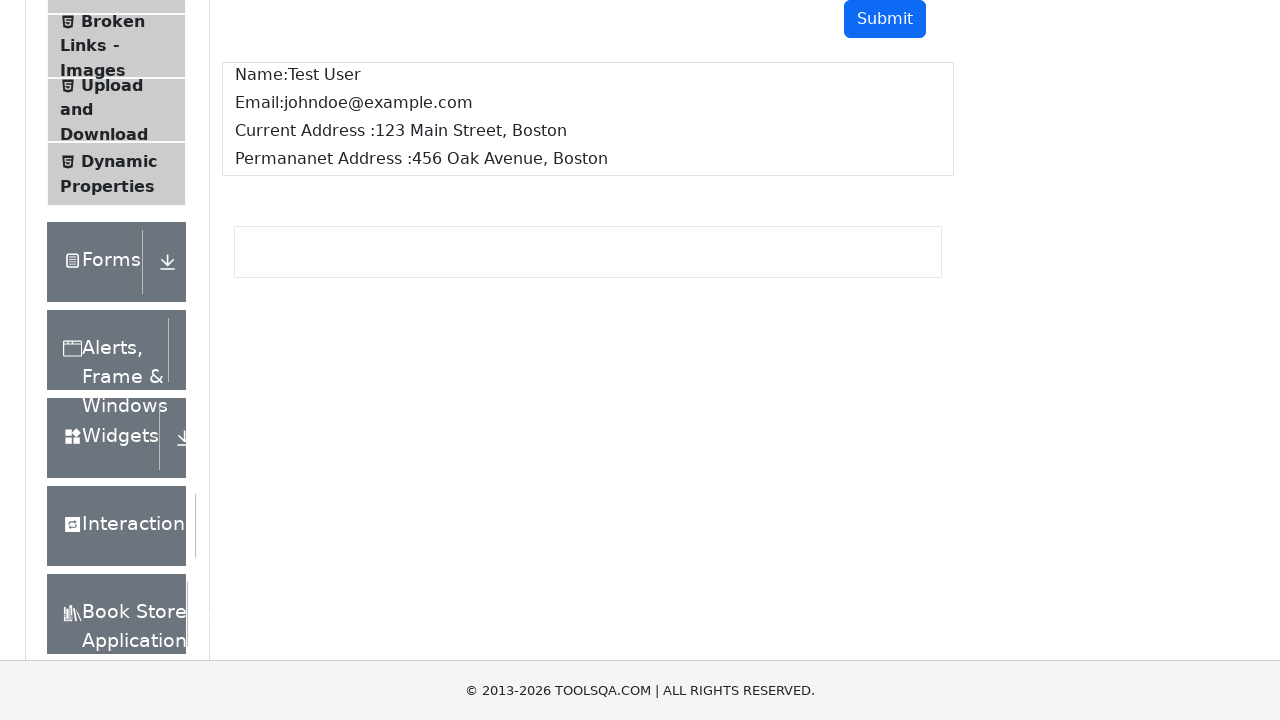

Retrieved output text content
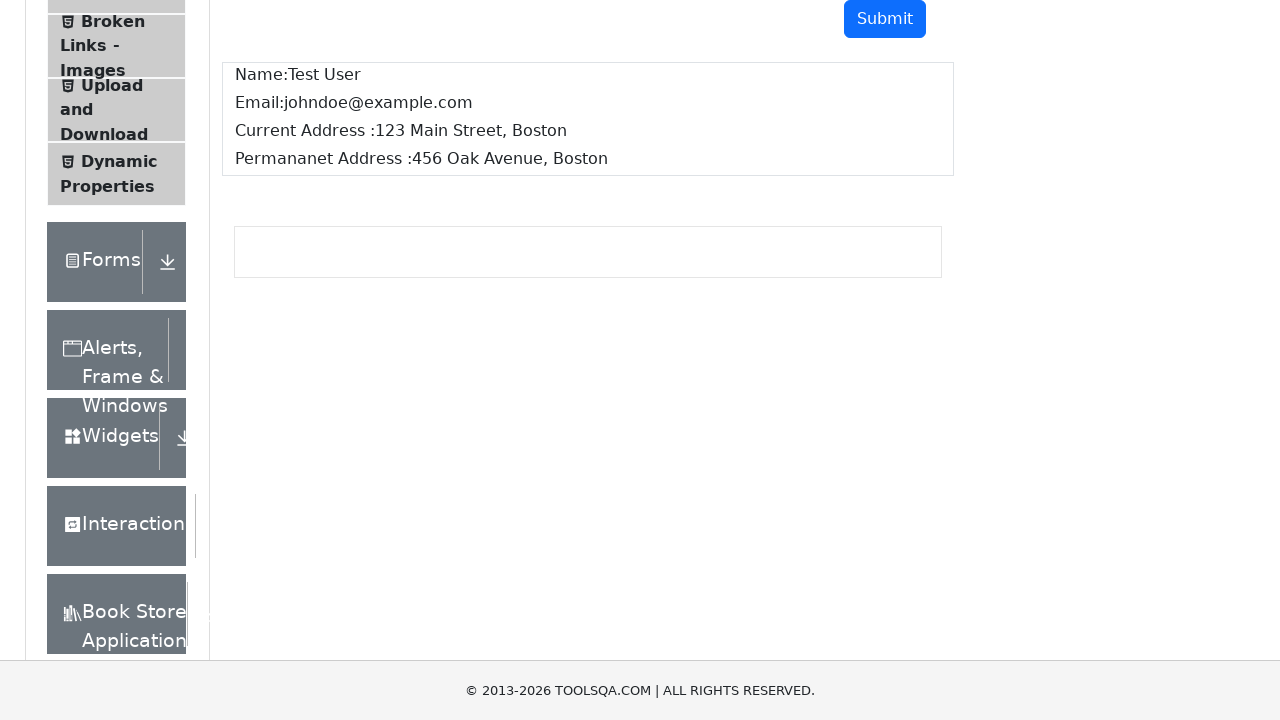

Verified output contains user name 'Test User'
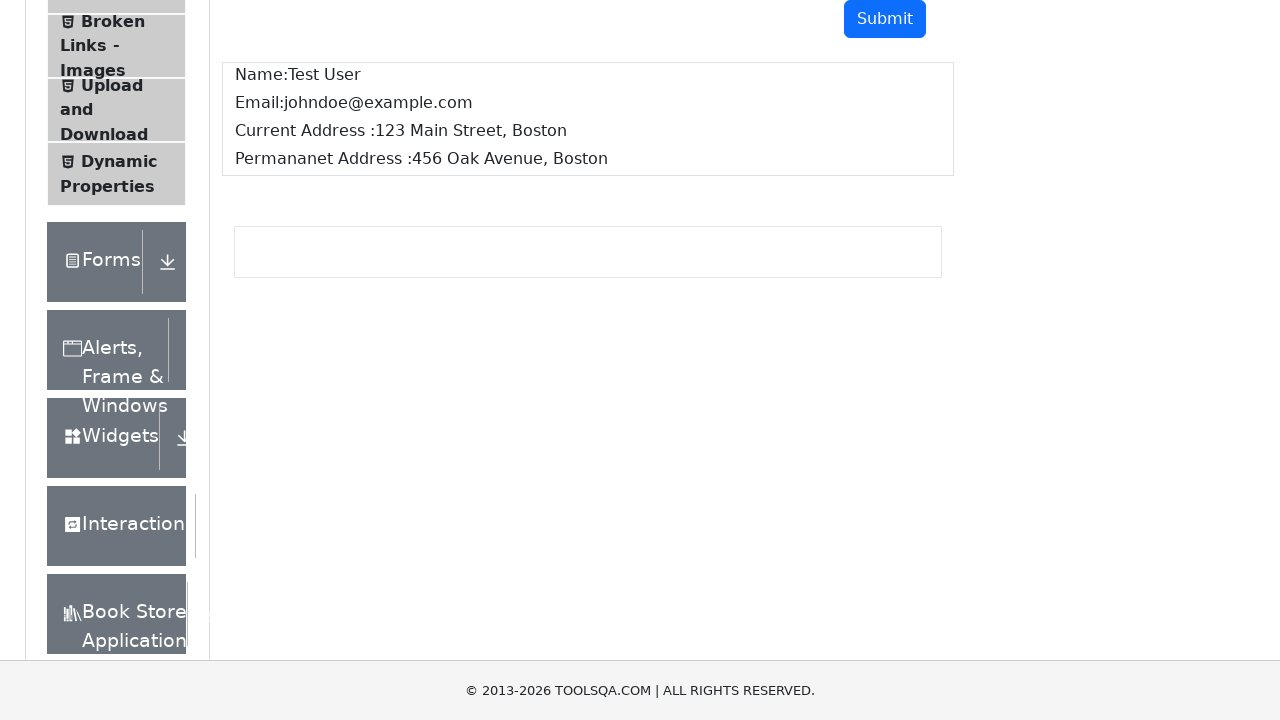

Verified output contains email 'johndoe@example.com'
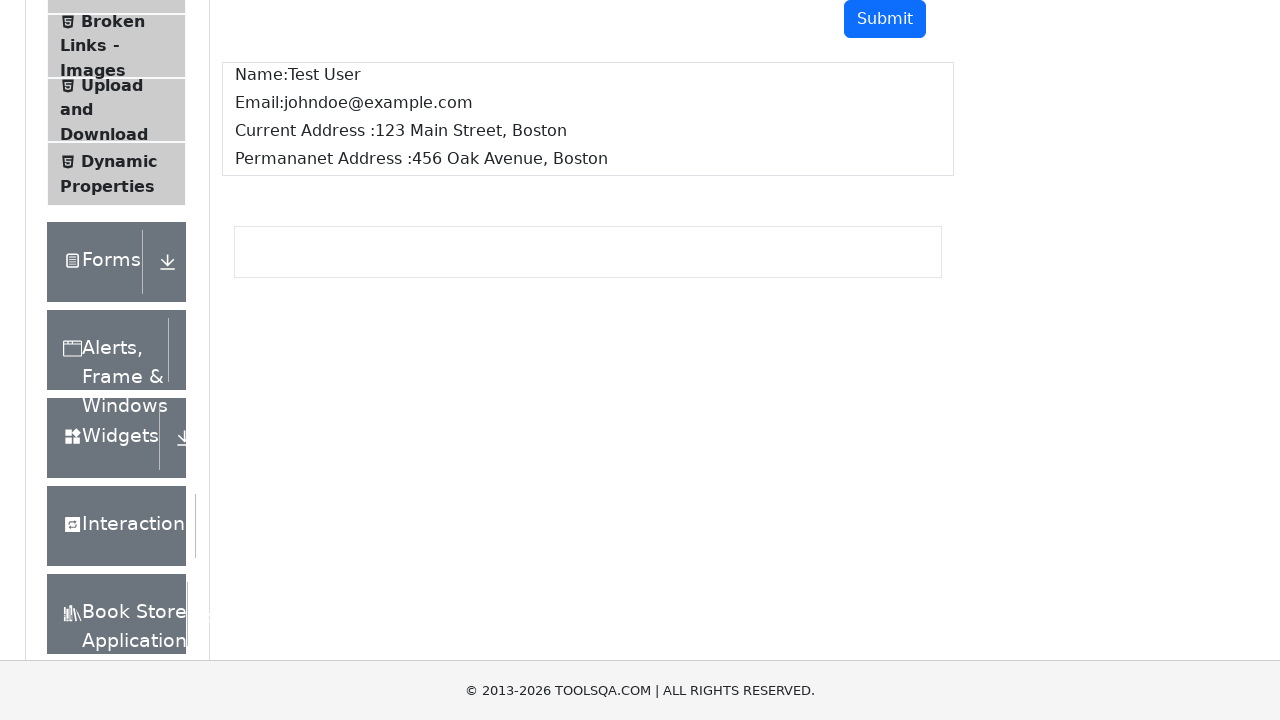

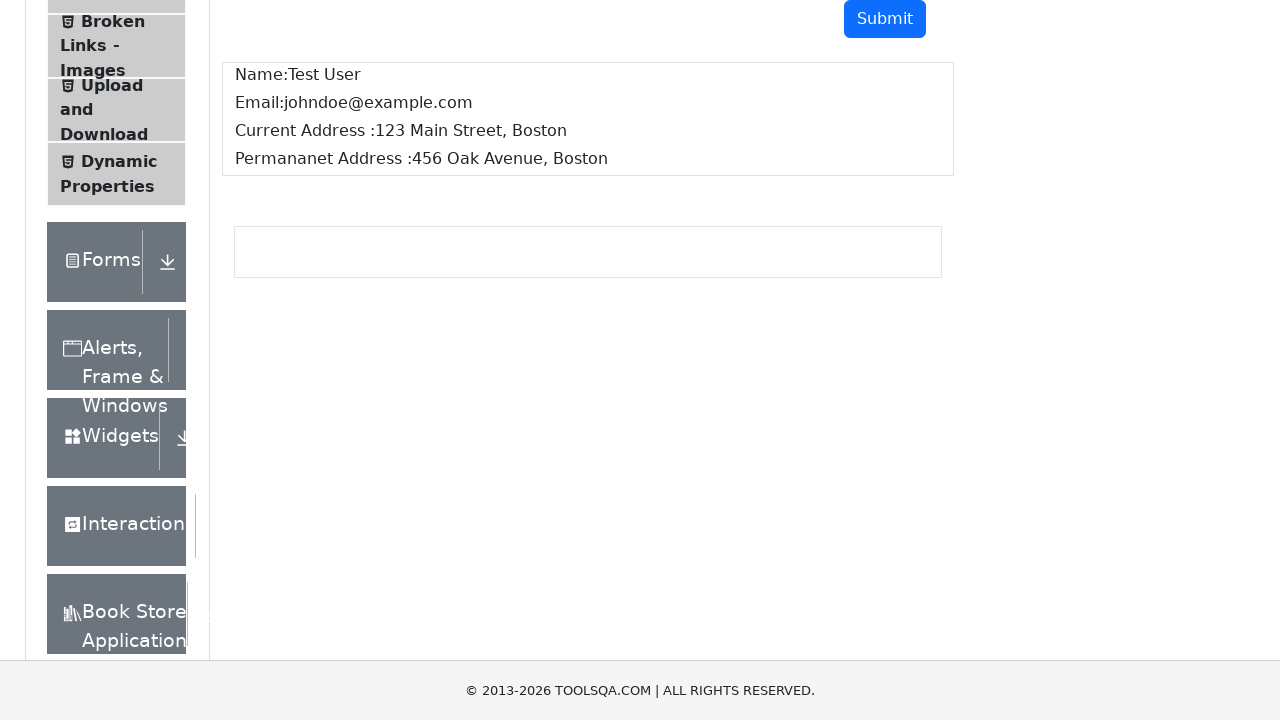